Tests form validation by entering an invalid email address and verifying that an error state is displayed on the email field

Starting URL: https://demoqa.com/text-box

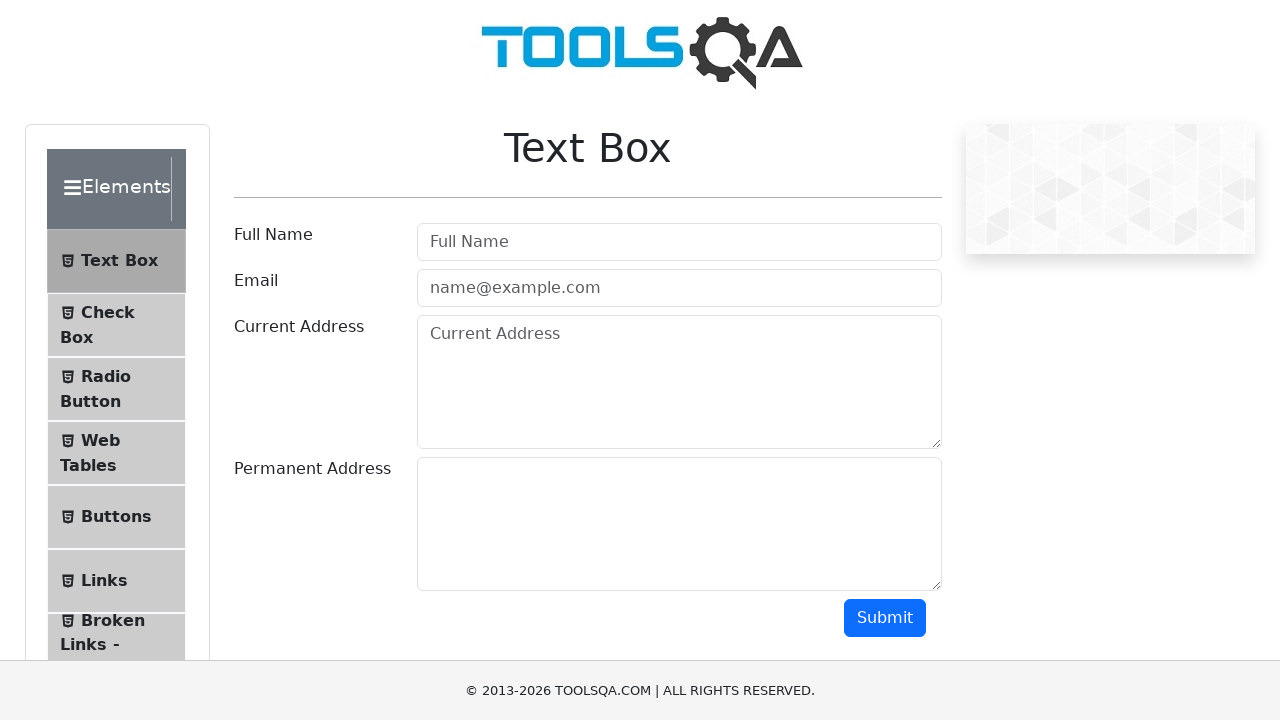

Filled email field with invalid email 'test' on input#userEmail
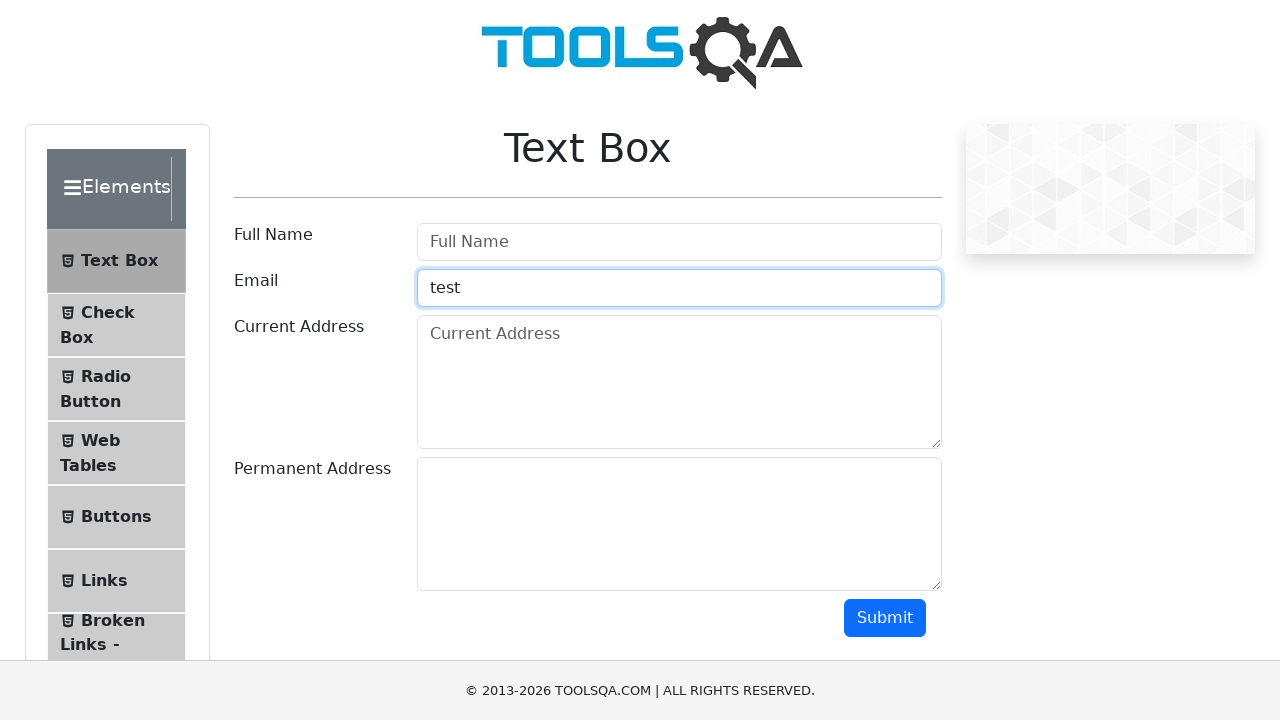

Scrolled down to reveal submit button
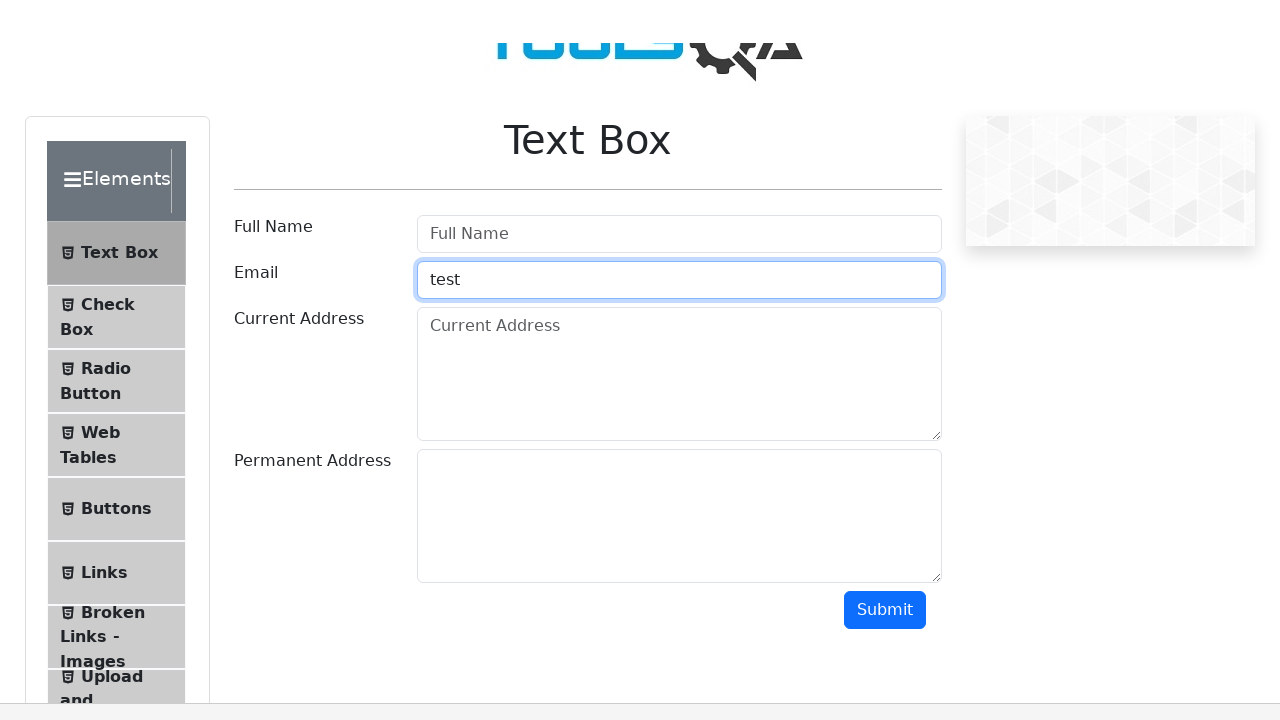

Clicked submit button to validate form at (885, 118) on button#submit
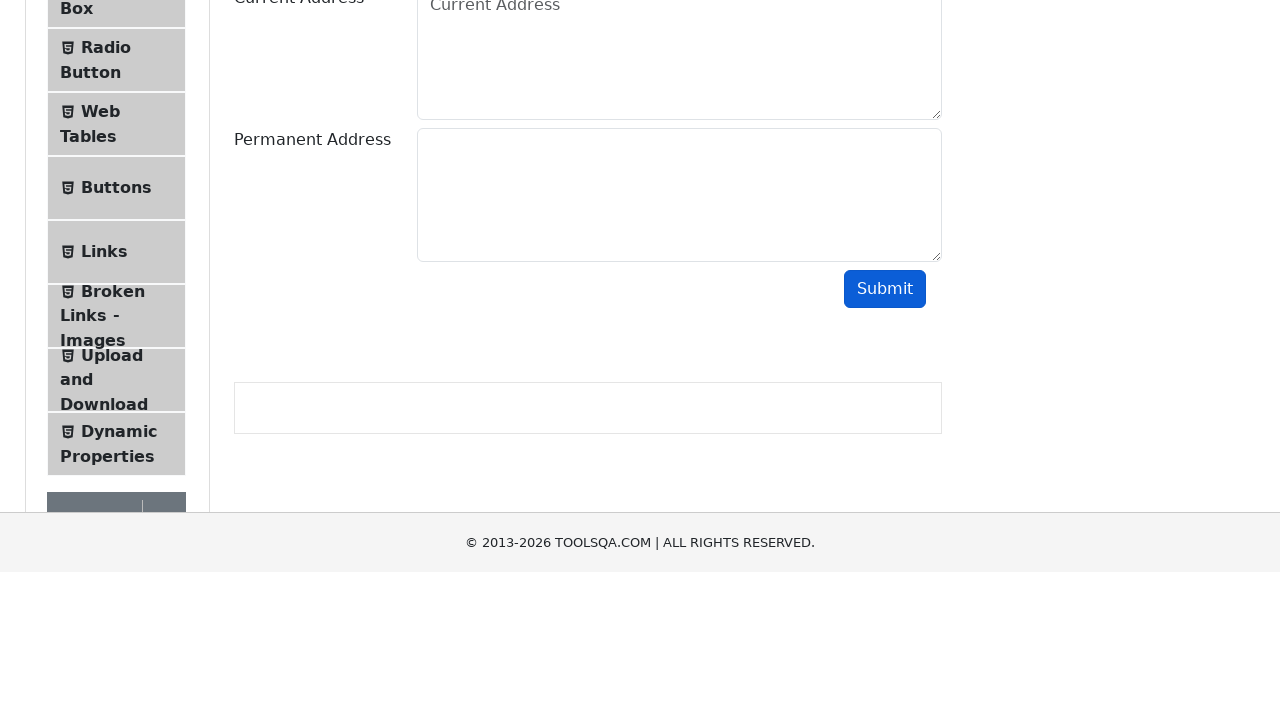

Verified error state displayed on email field
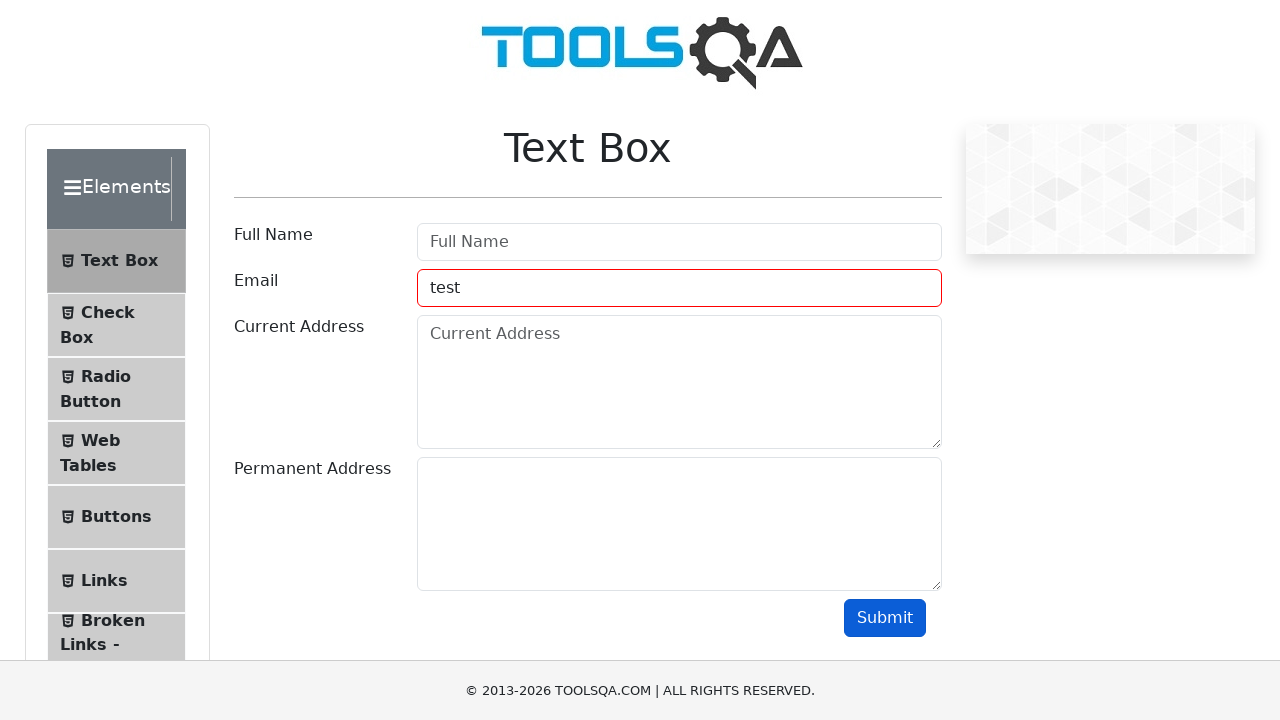

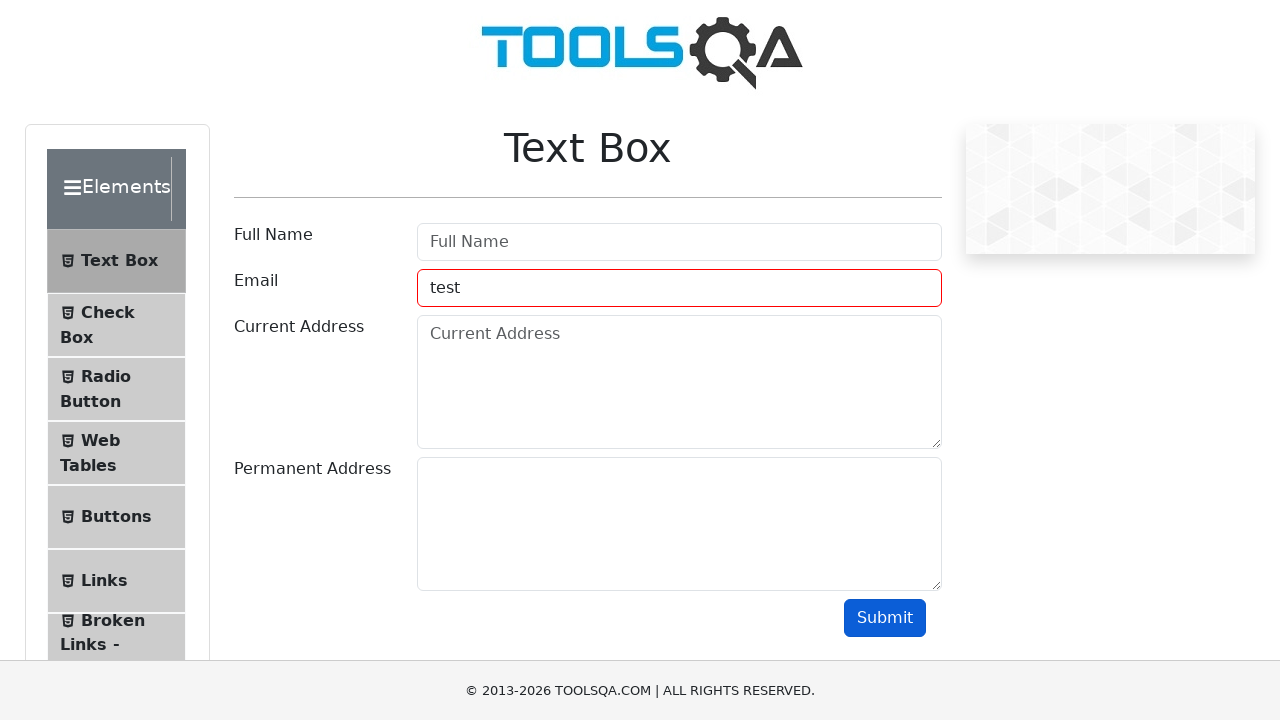